Tests navigation through the DemoQA site to the Text Box form and verifies visibility of text and role-based locators

Starting URL: https://demoqa.com/

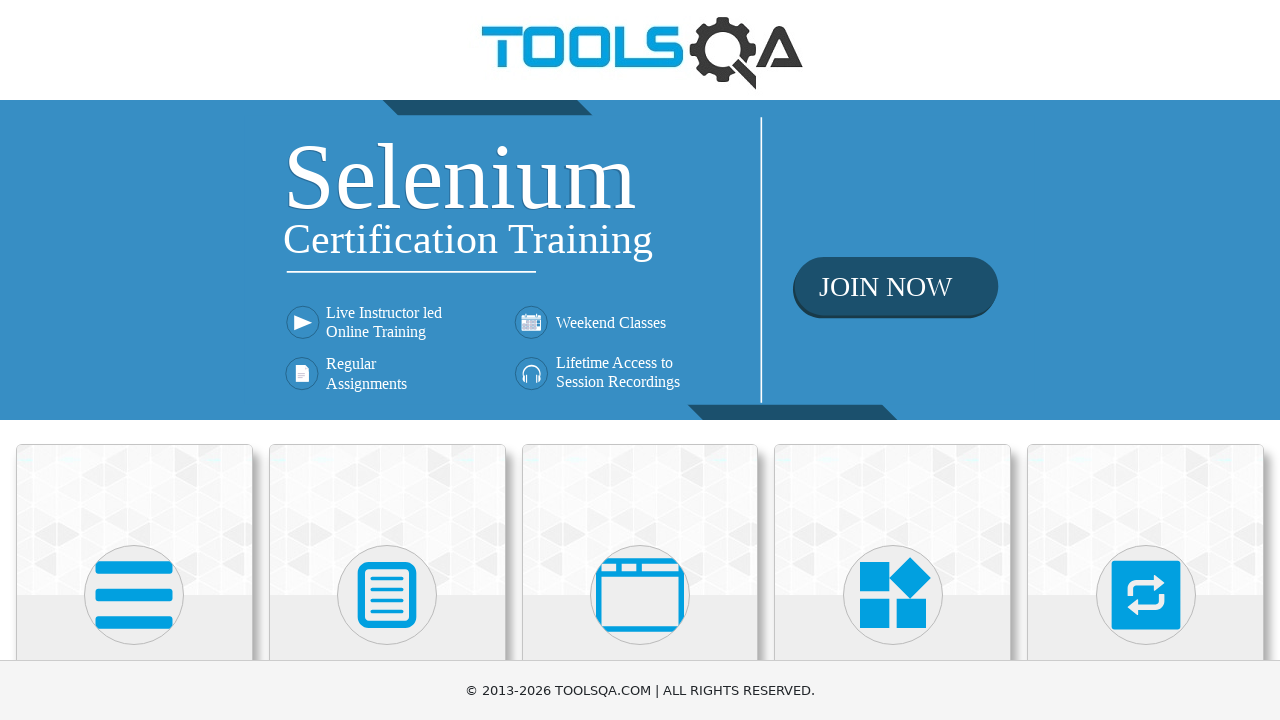

Clicked on Forms section at (387, 360) on xpath=//h5[normalize-space()='Forms']
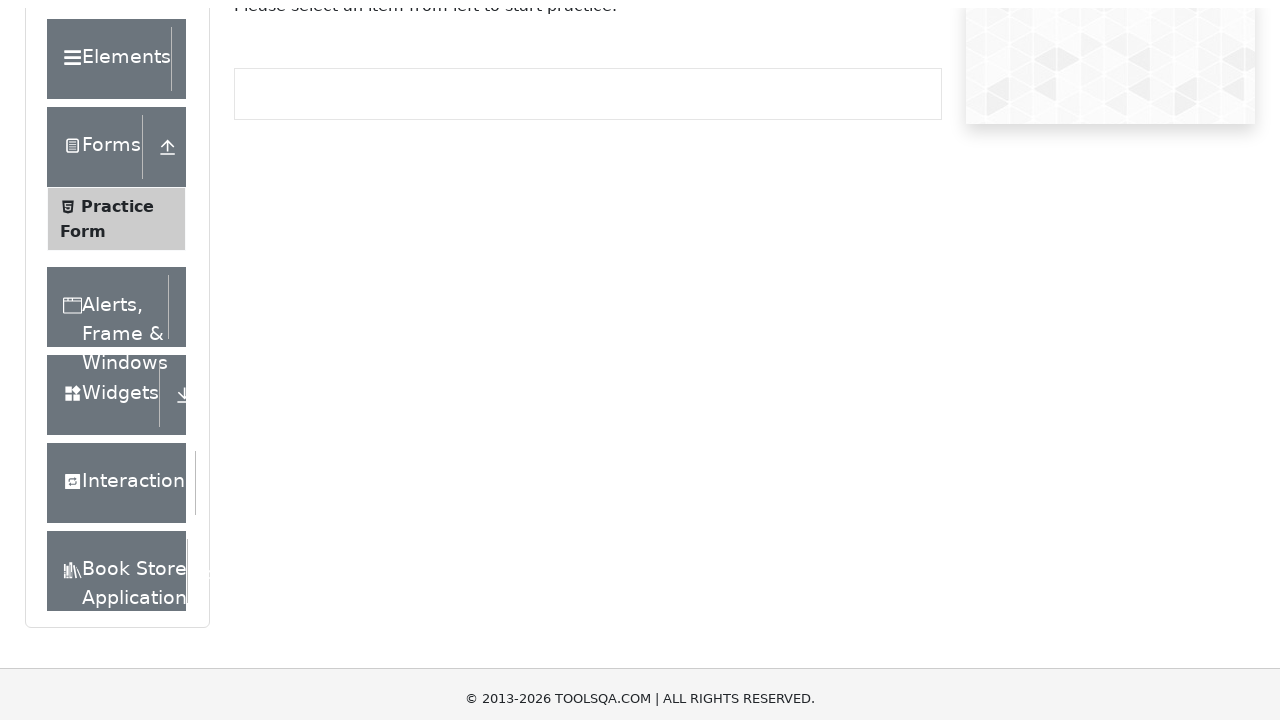

Clicked on Elements section at (109, 189) on xpath=//div[normalize-space()='Elements']
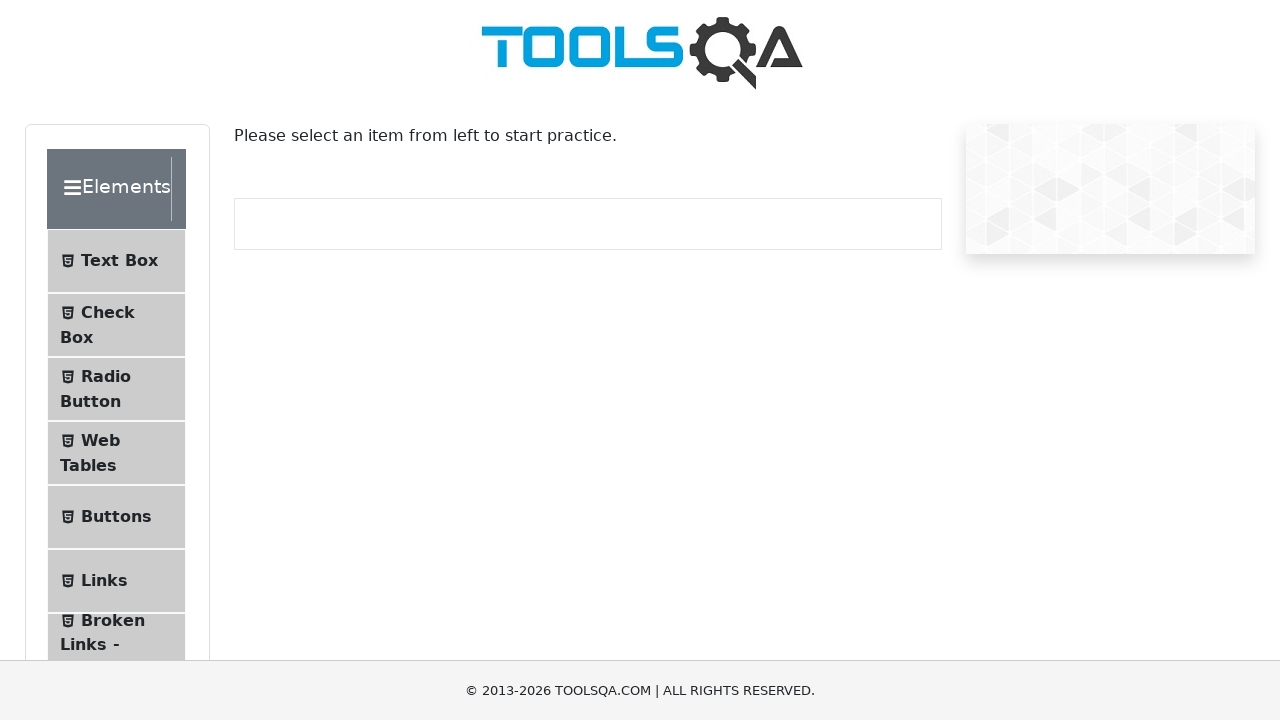

Clicked on Text Box menu item at (119, 261) on xpath=//span[normalize-space()='Text Box']
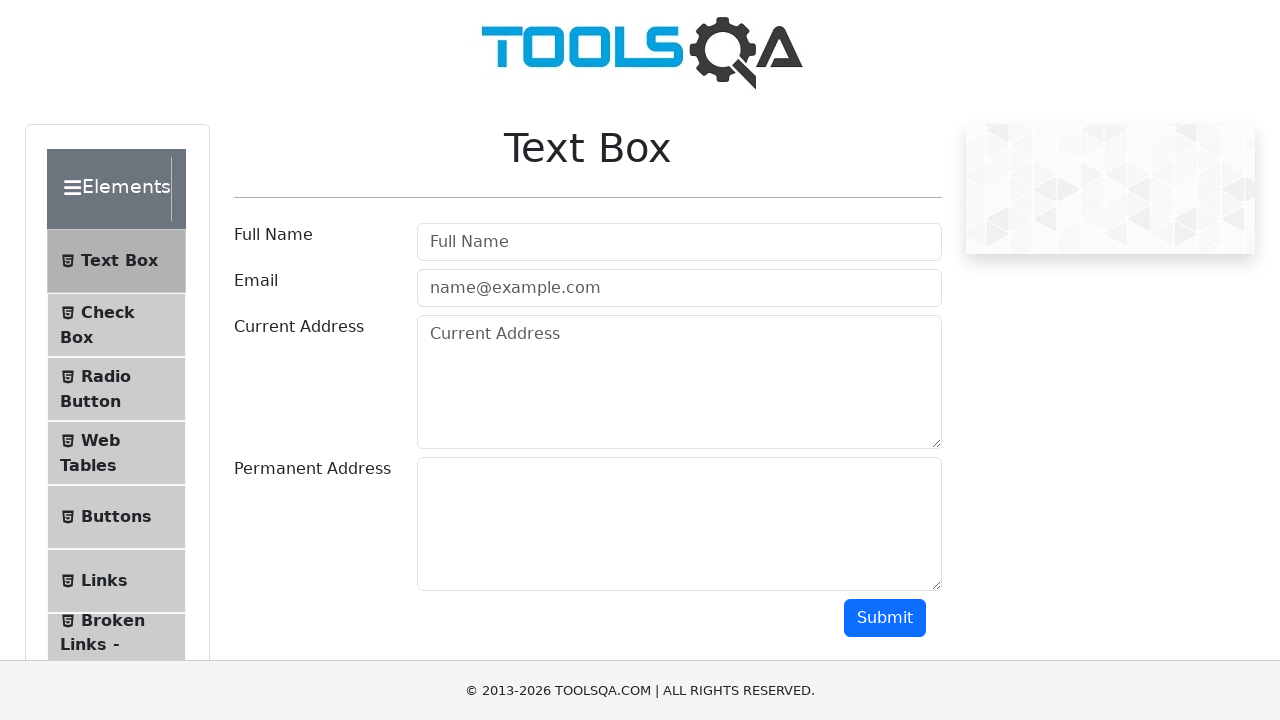

Verified Full Name text is visible
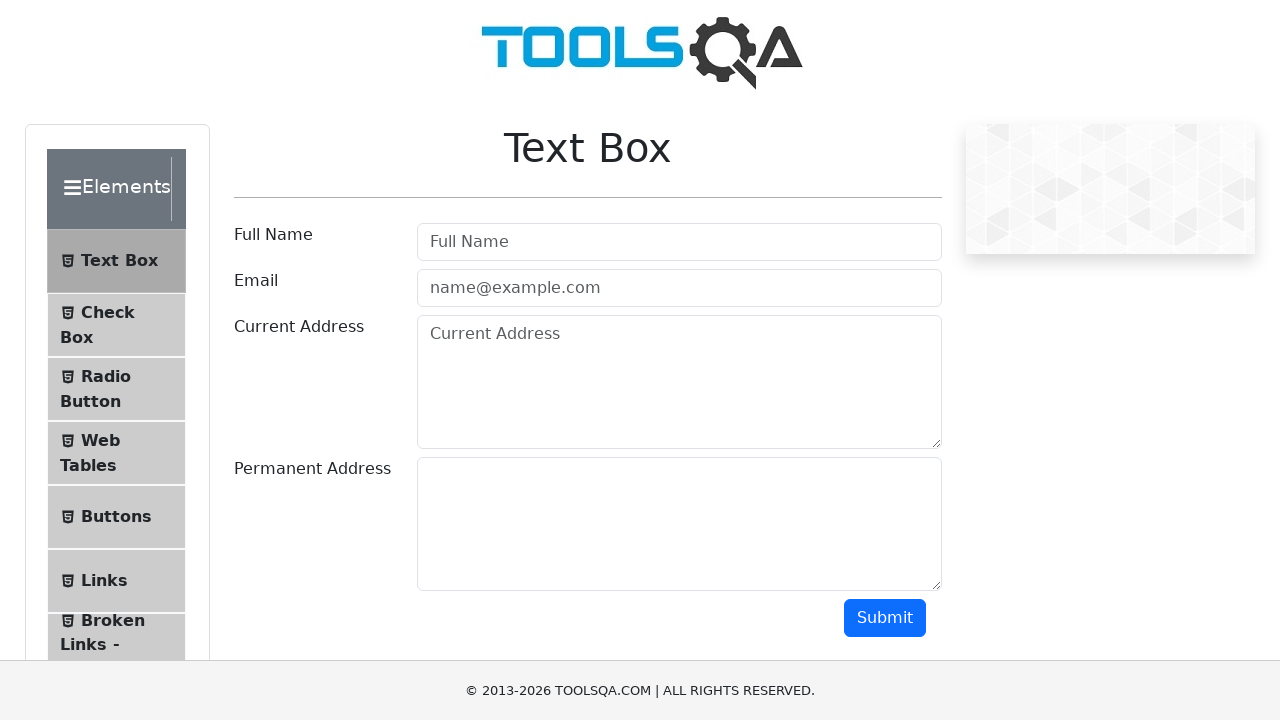

Verified Submit button is visible using role locator
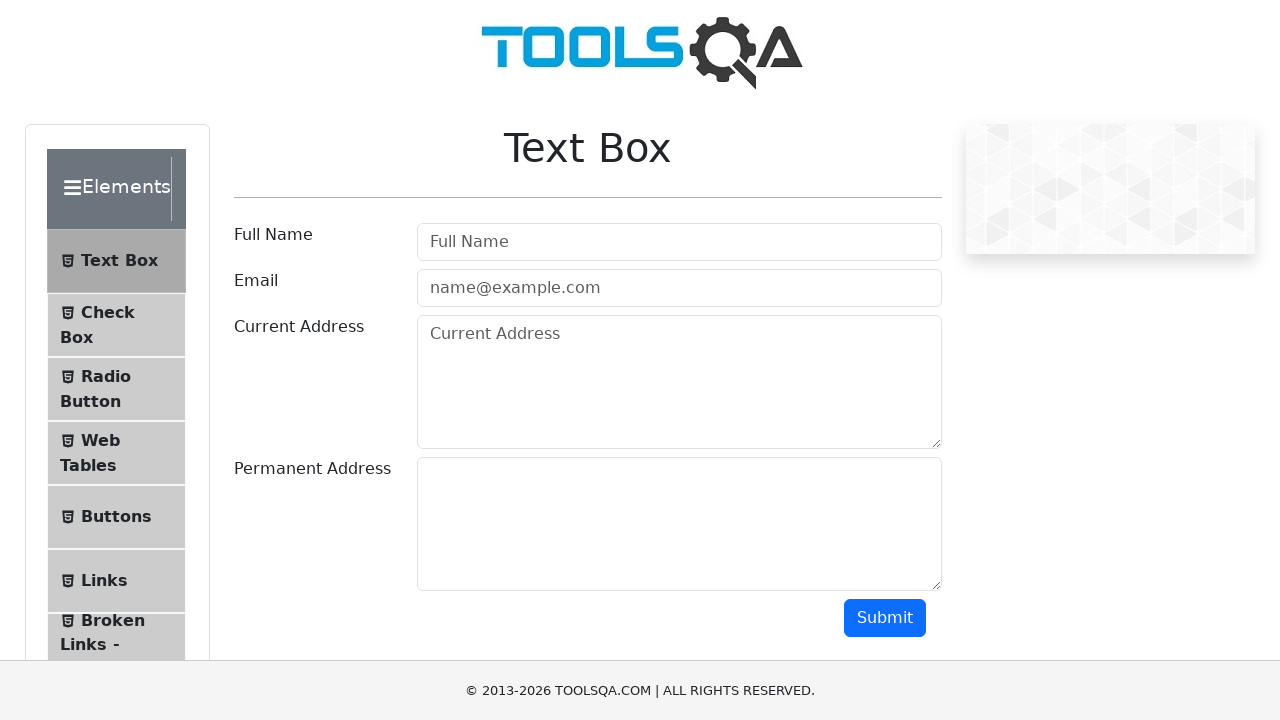

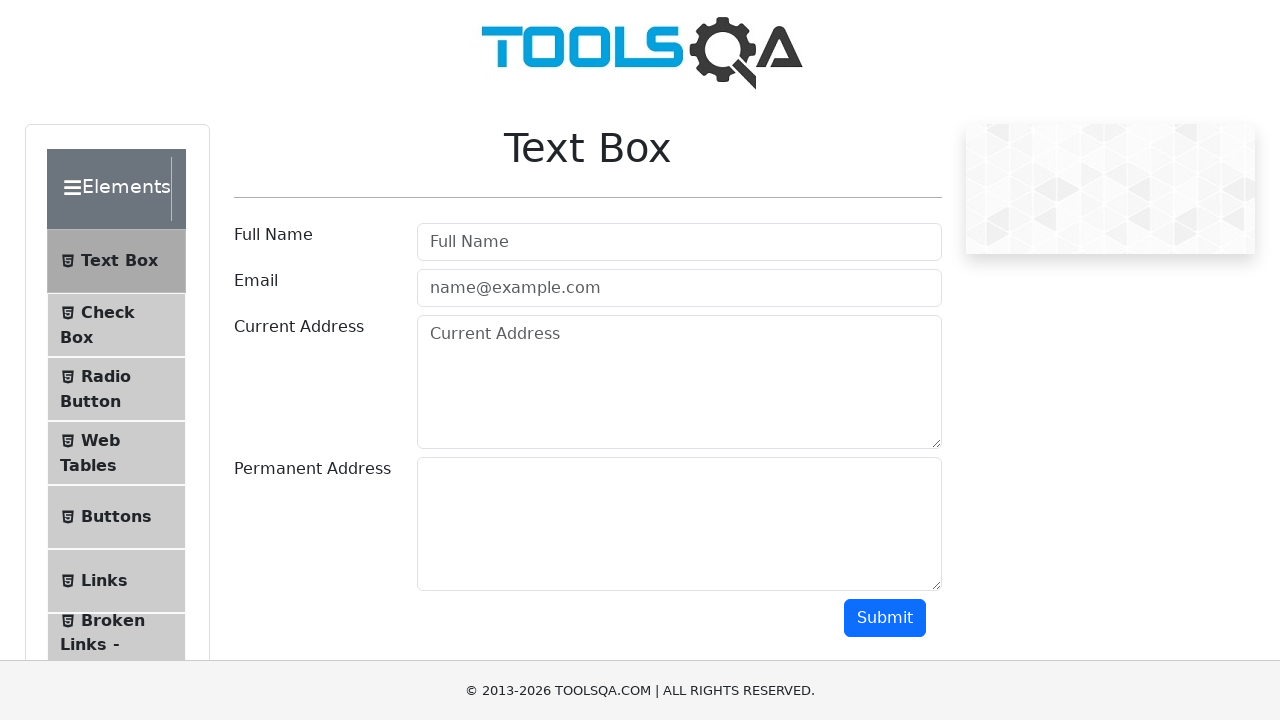